Tests Bootstrap radio button elements by verifying the default radio is checked, selecting the second radio, and verifying it becomes checked

Starting URL: https://getbootstrap.com/docs/4.3/components/forms/#checkboxes-and-radios

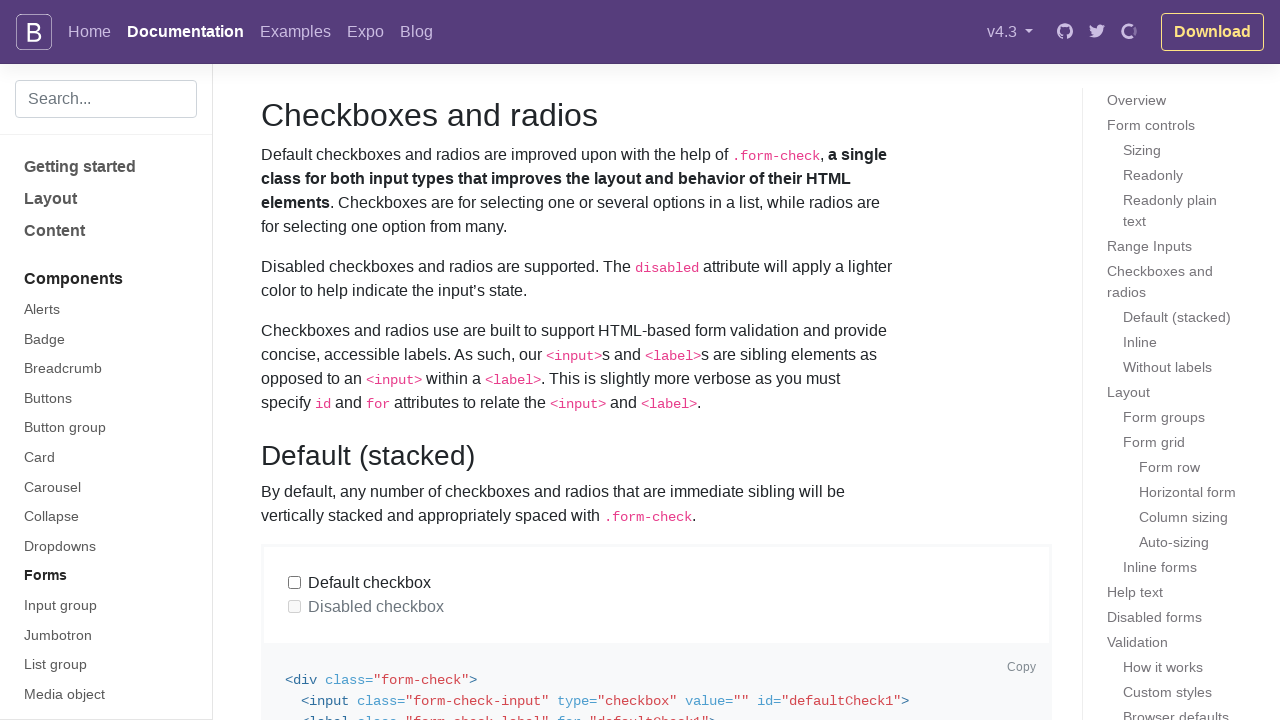

Located the default radio button element
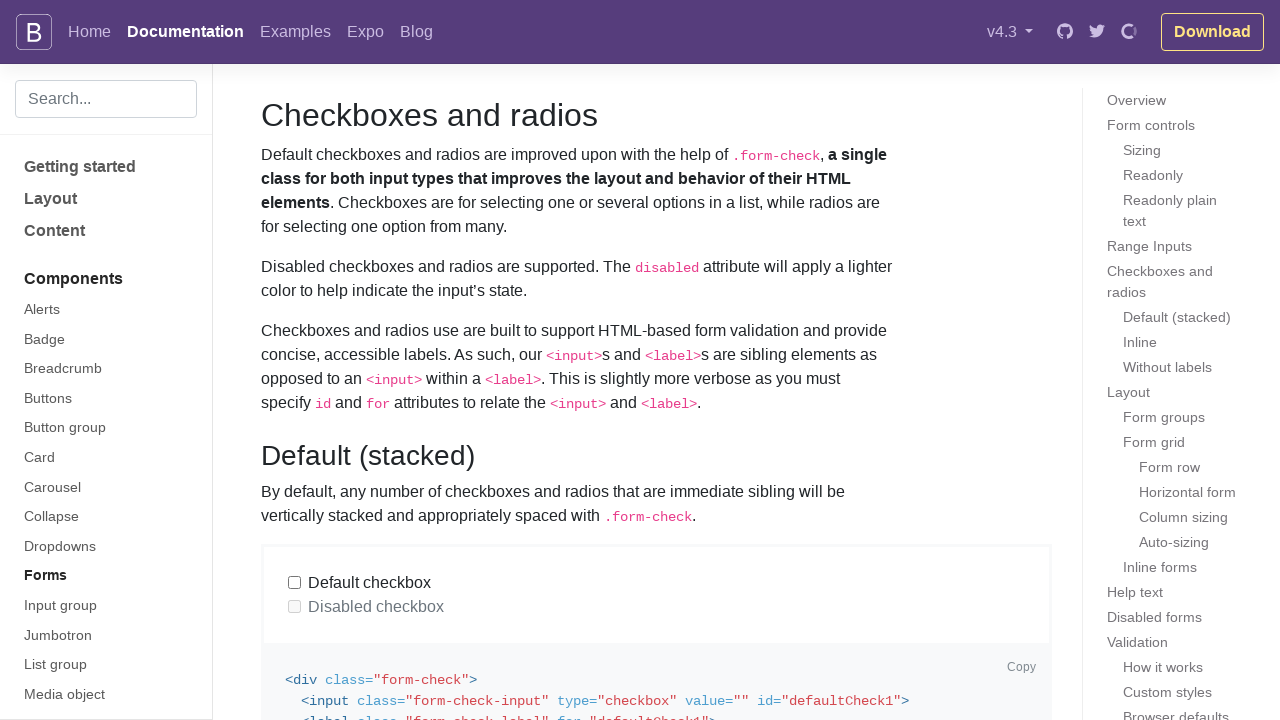

Located the second default radio button element
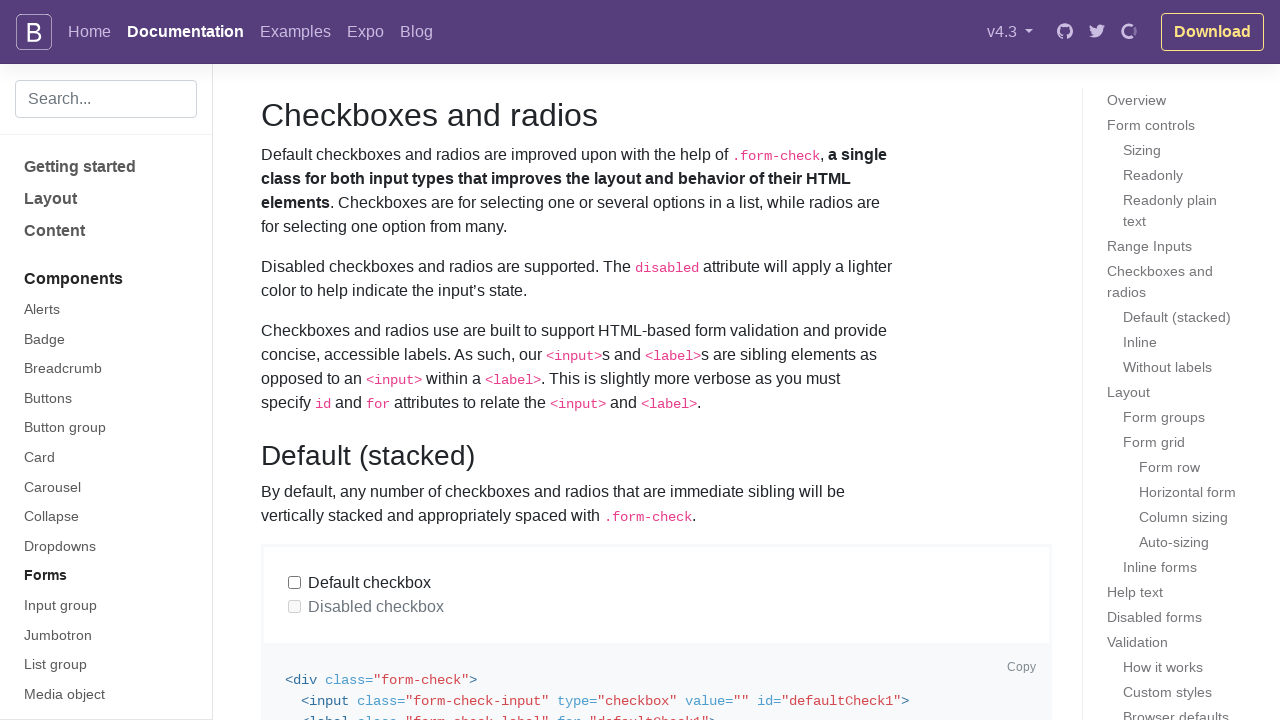

Verified that the first radio button is checked by default
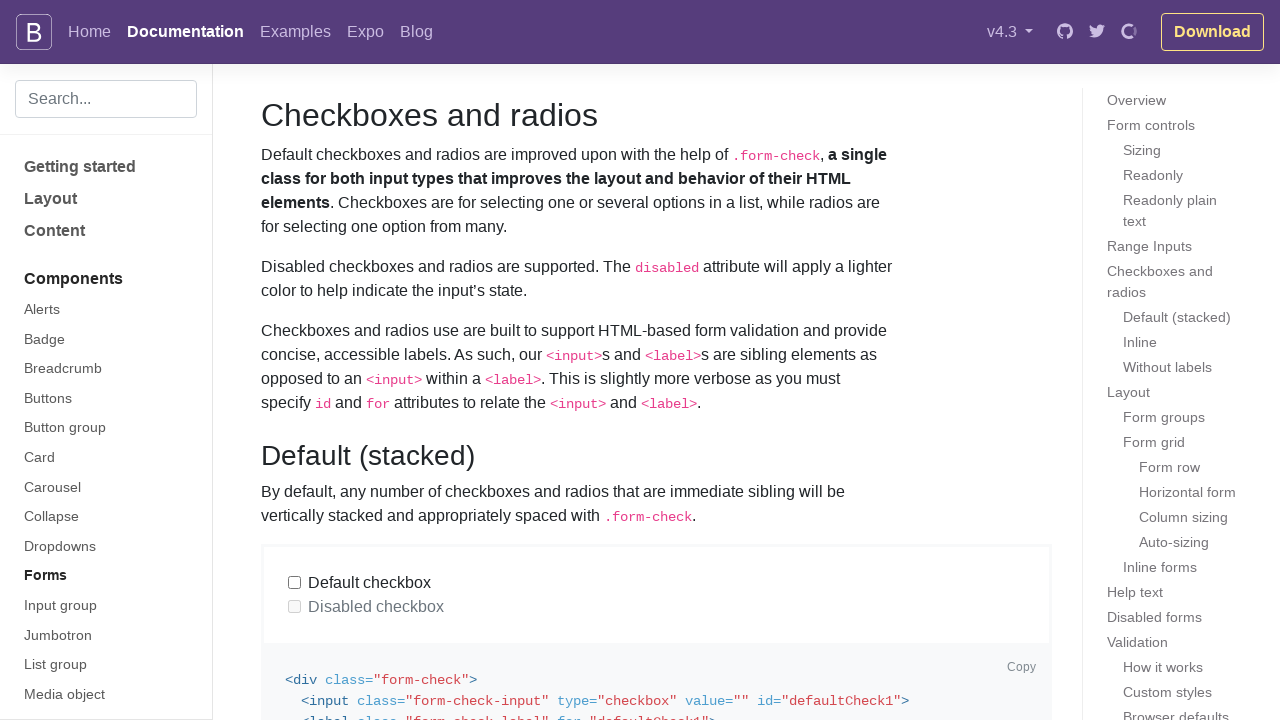

Clicked the second radio button to select it at (295, 361) on internal:role=radio[name="Second default radio"s]
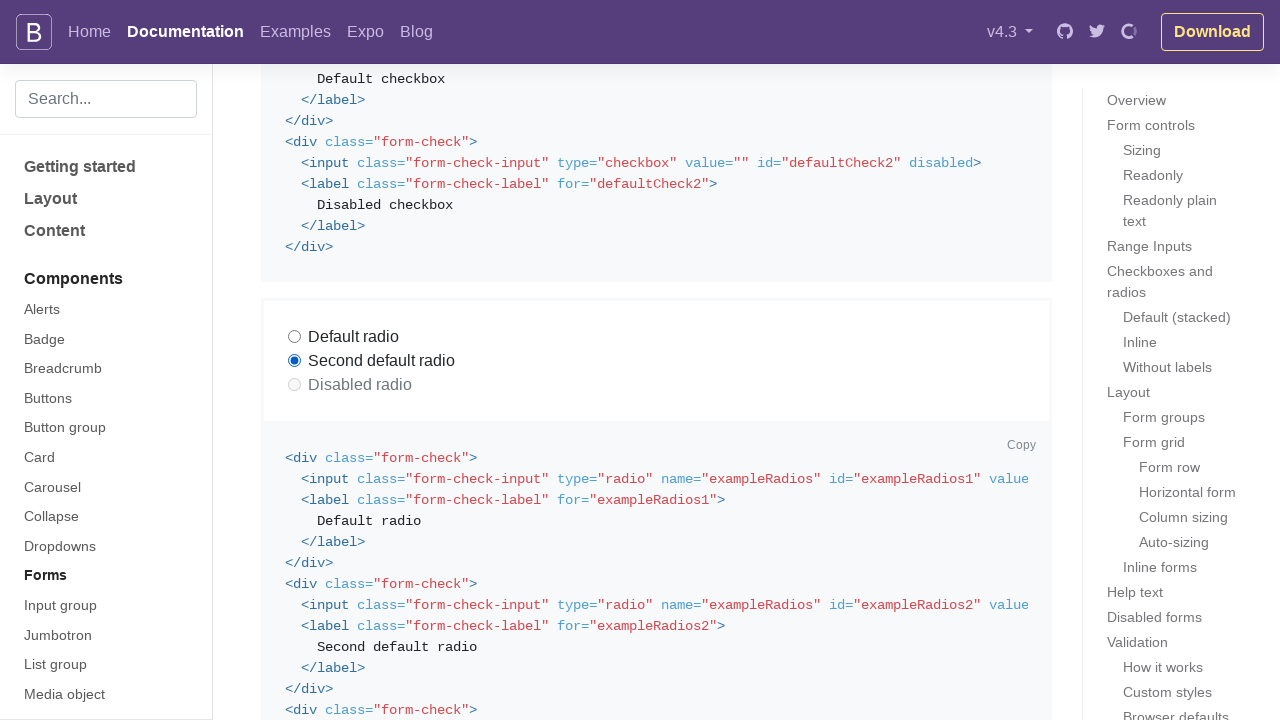

Verified that the second radio button is now checked
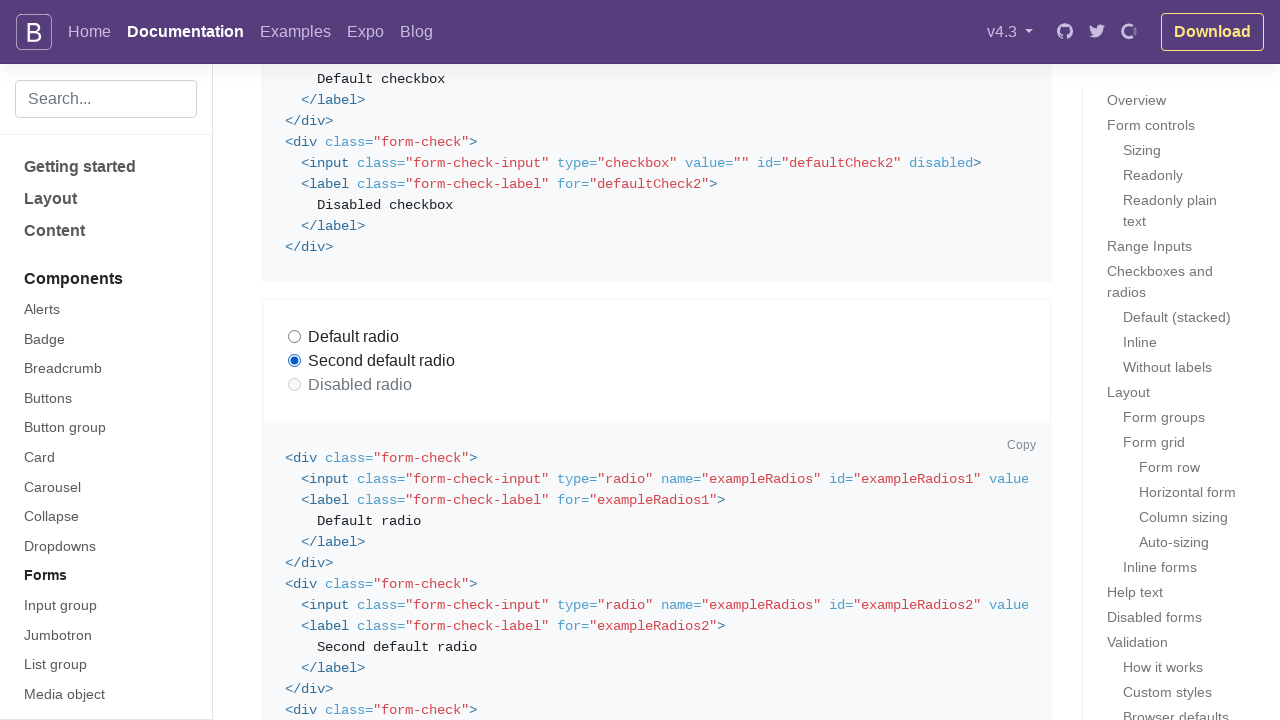

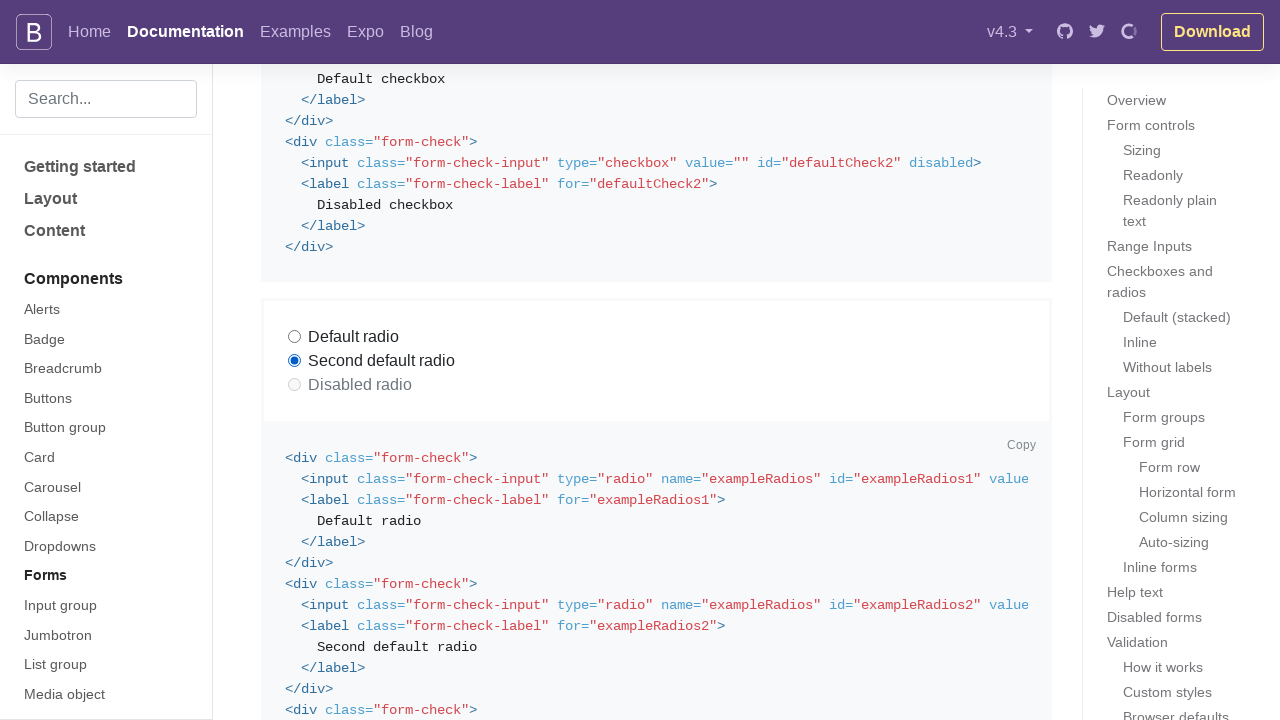